Navigates to WebdriverIO homepage and checks if the Get Started button is visible in viewport

Starting URL: https://webdriver.io

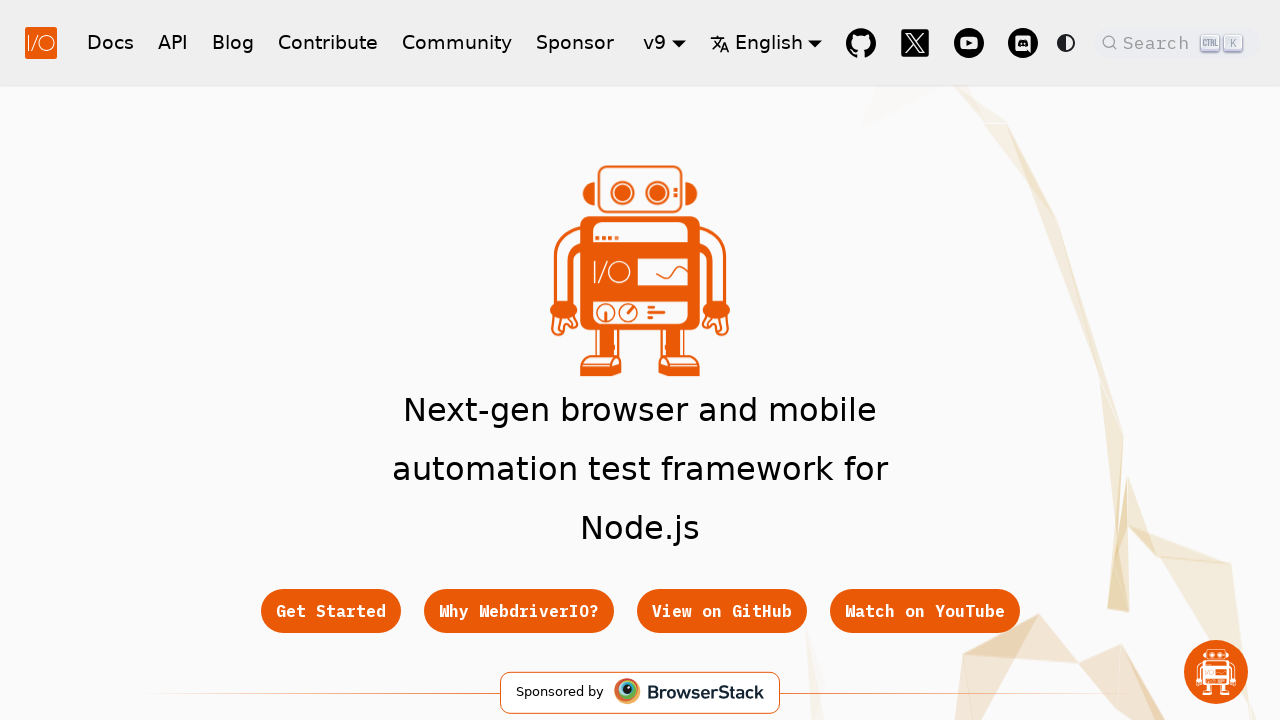

Navigated to WebdriverIO homepage
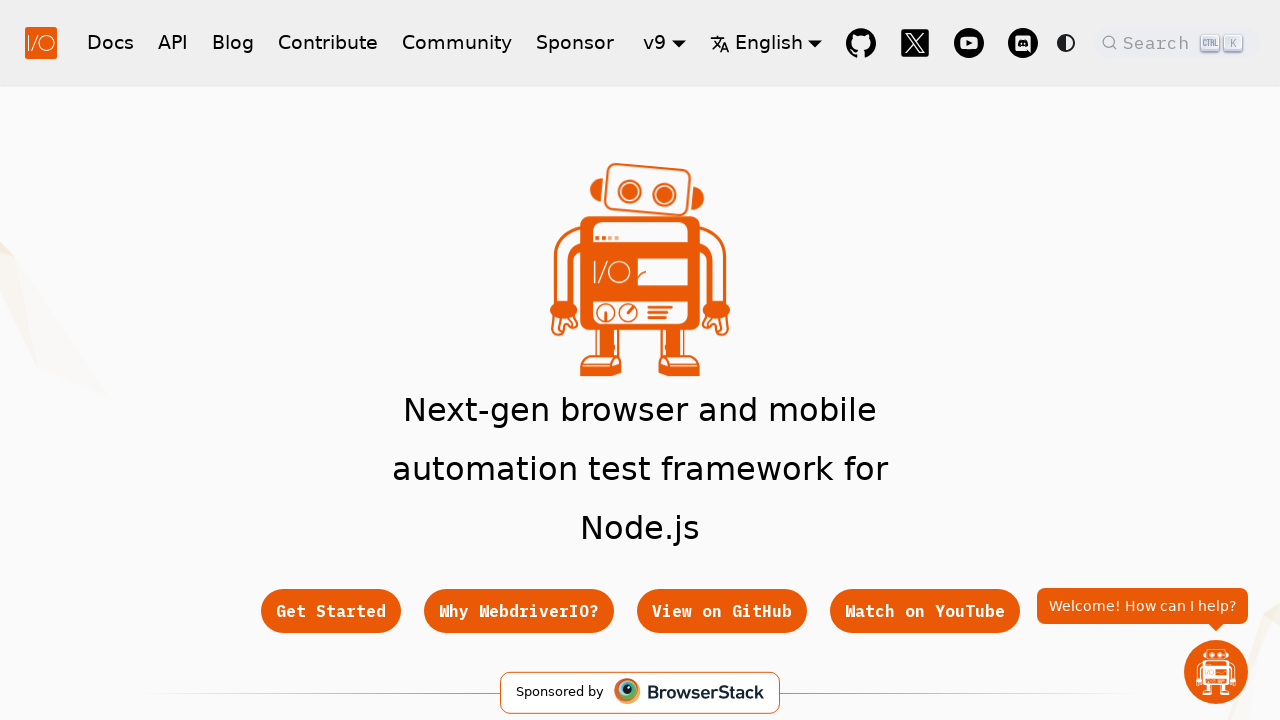

Get Started button is visible in viewport
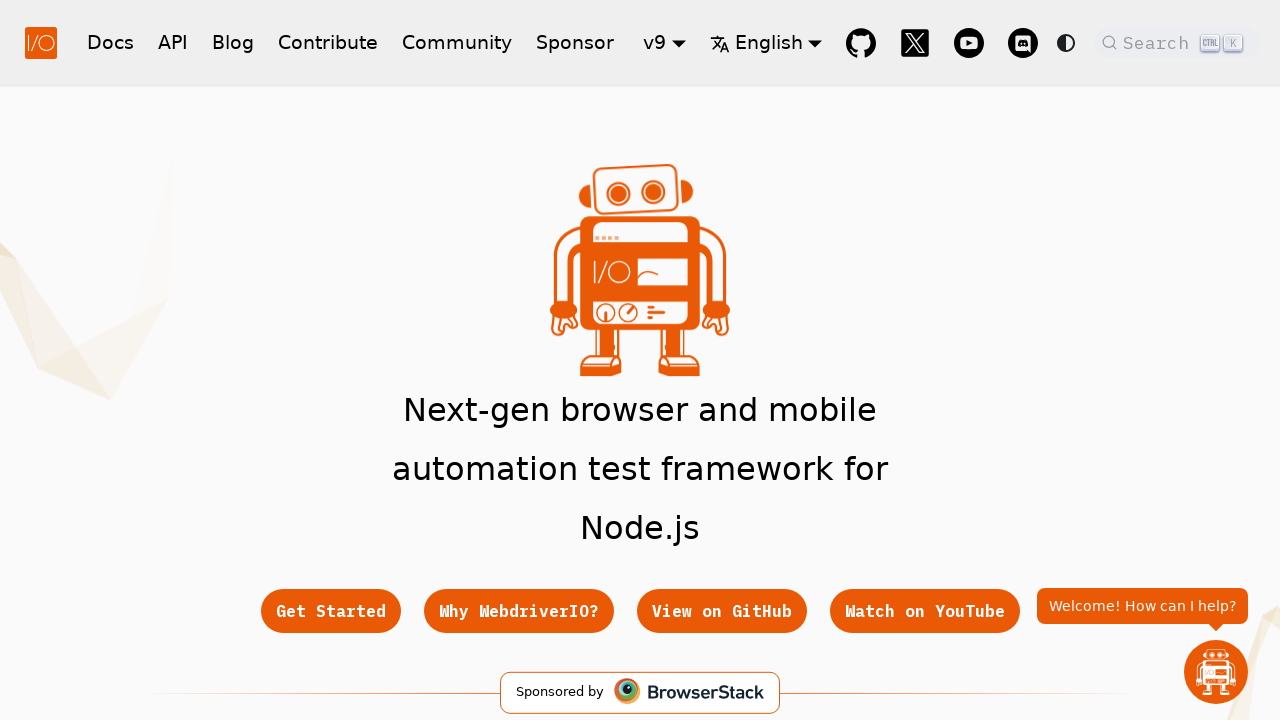

Verified Get Started button is visible
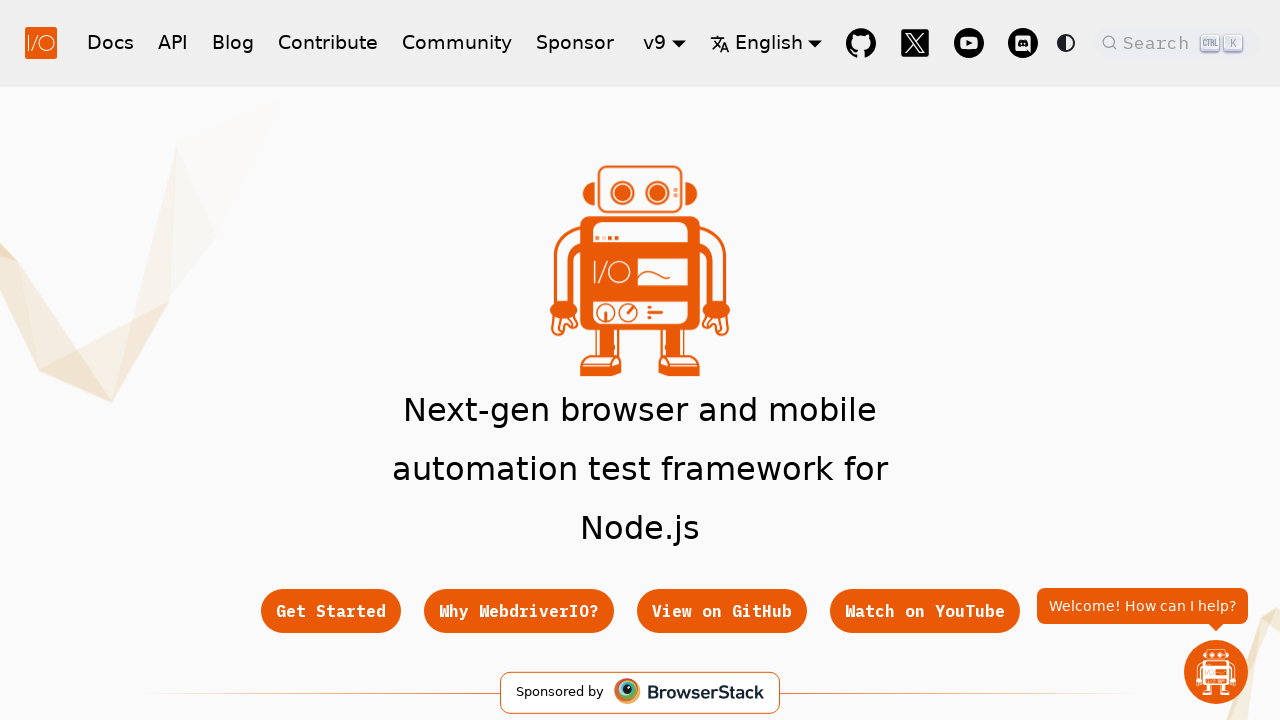

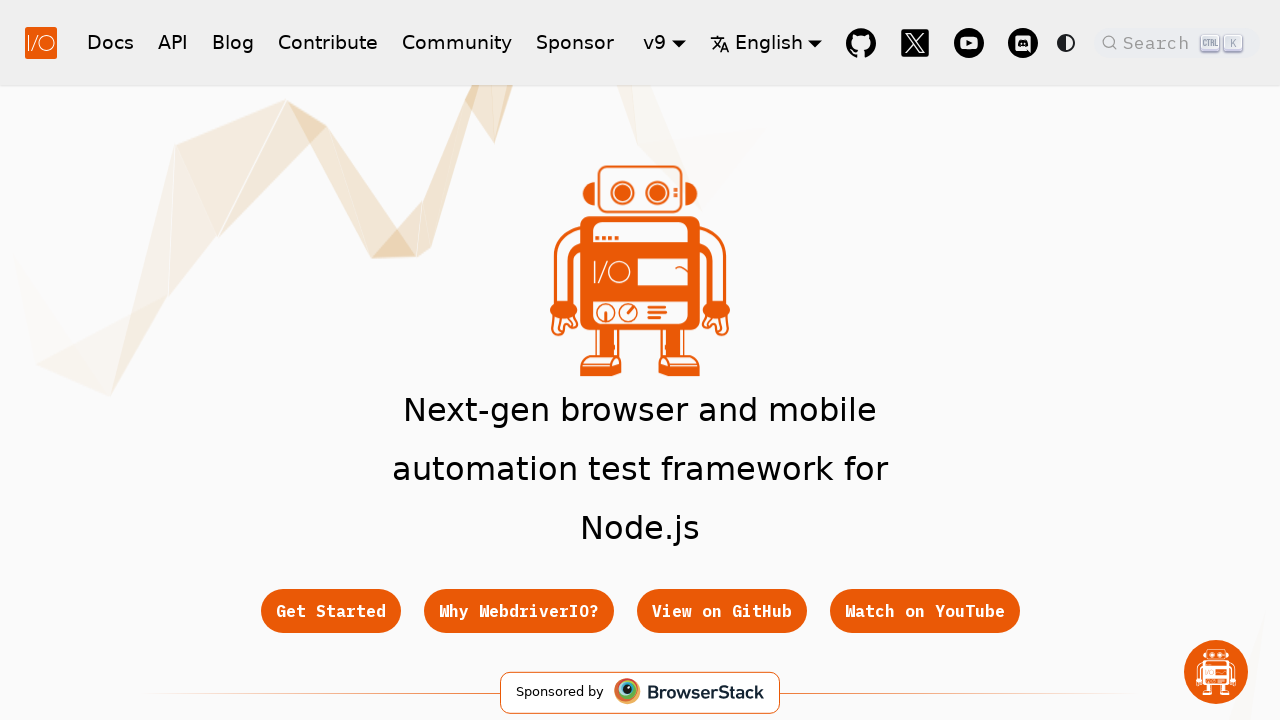